Tests scrolling functionality by scrolling down to find a "CYDEO" link element, then scrolling back up using page up key presses.

Starting URL: https://practice.cydeo.com/

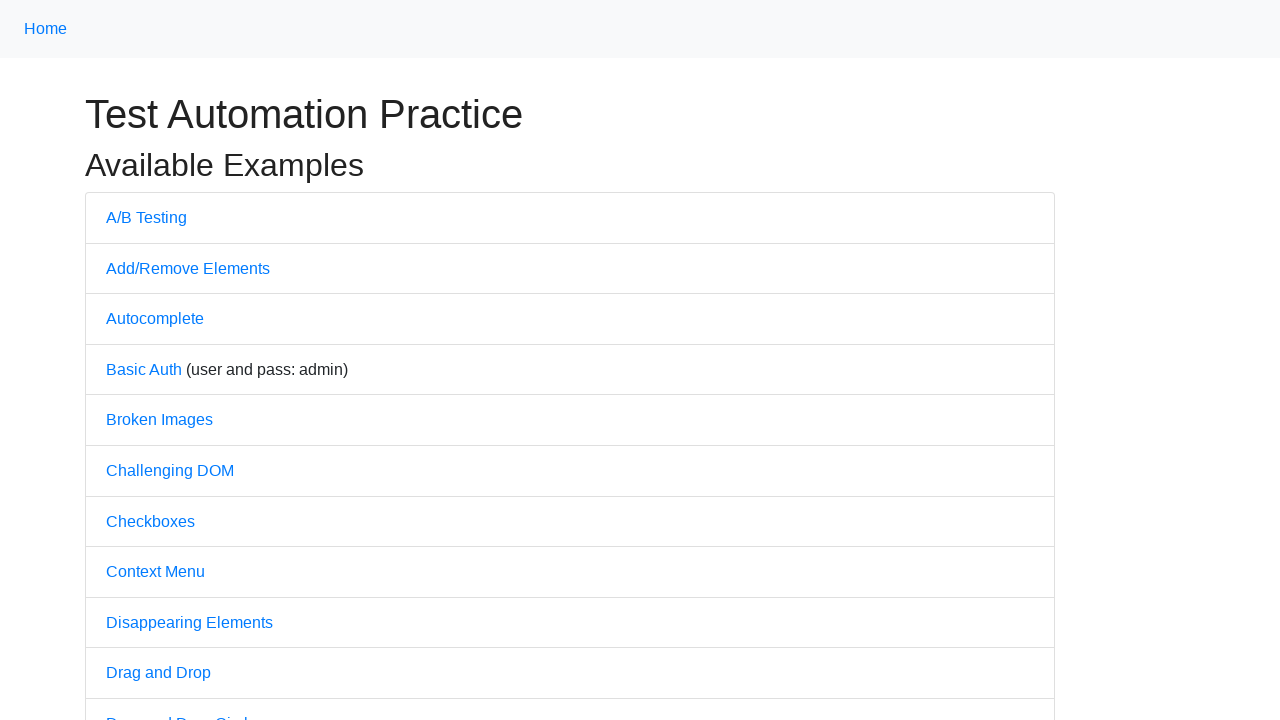

Located CYDEO link element
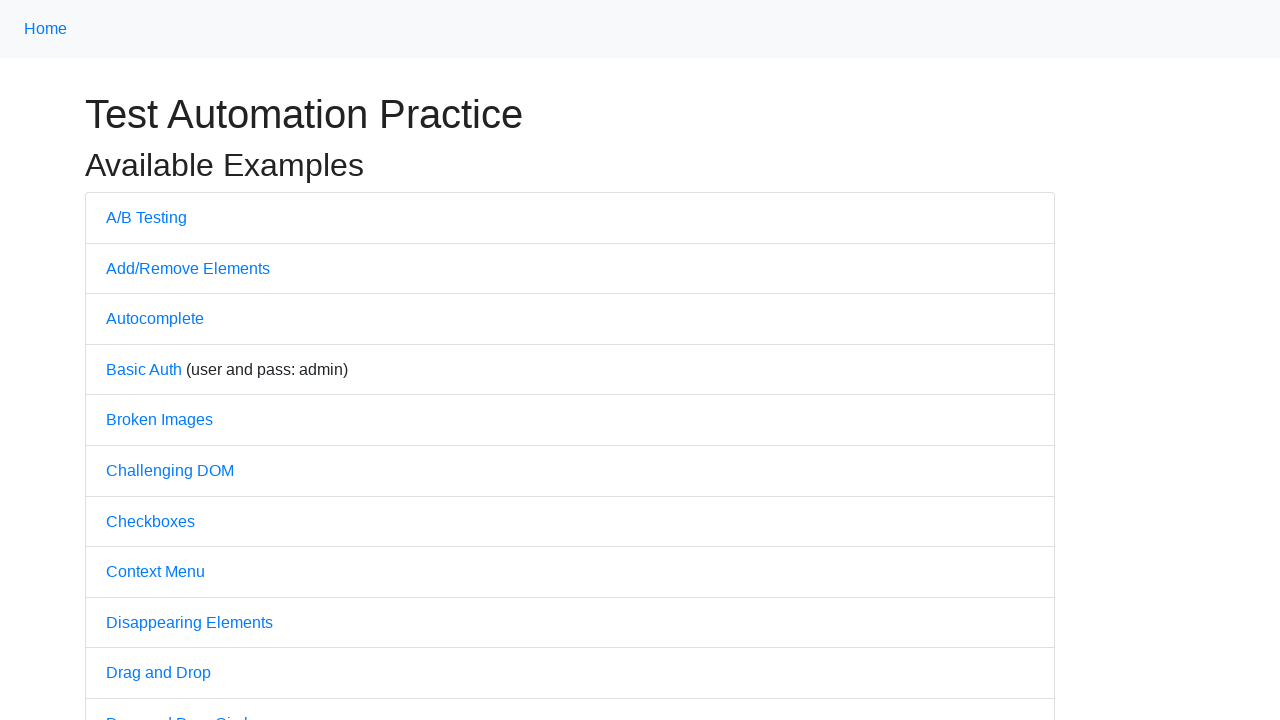

Scrolled down to CYDEO link element
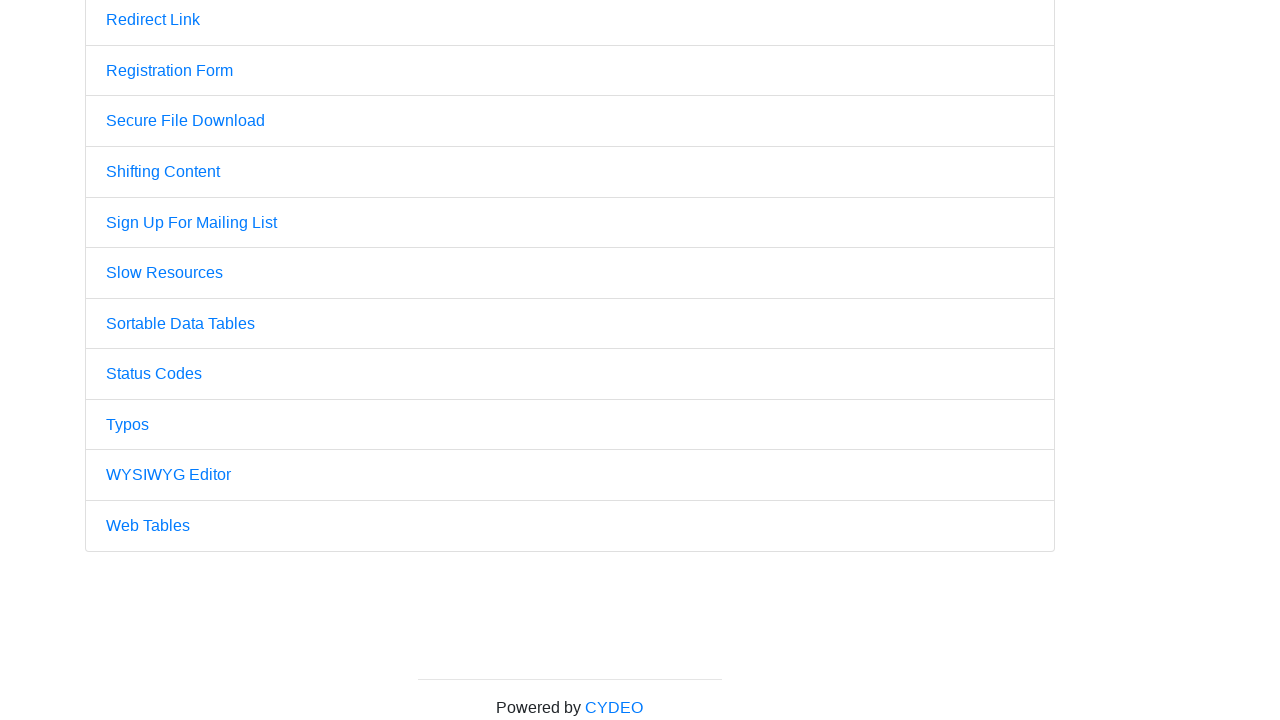

Pressed PageUp key to scroll up (first press)
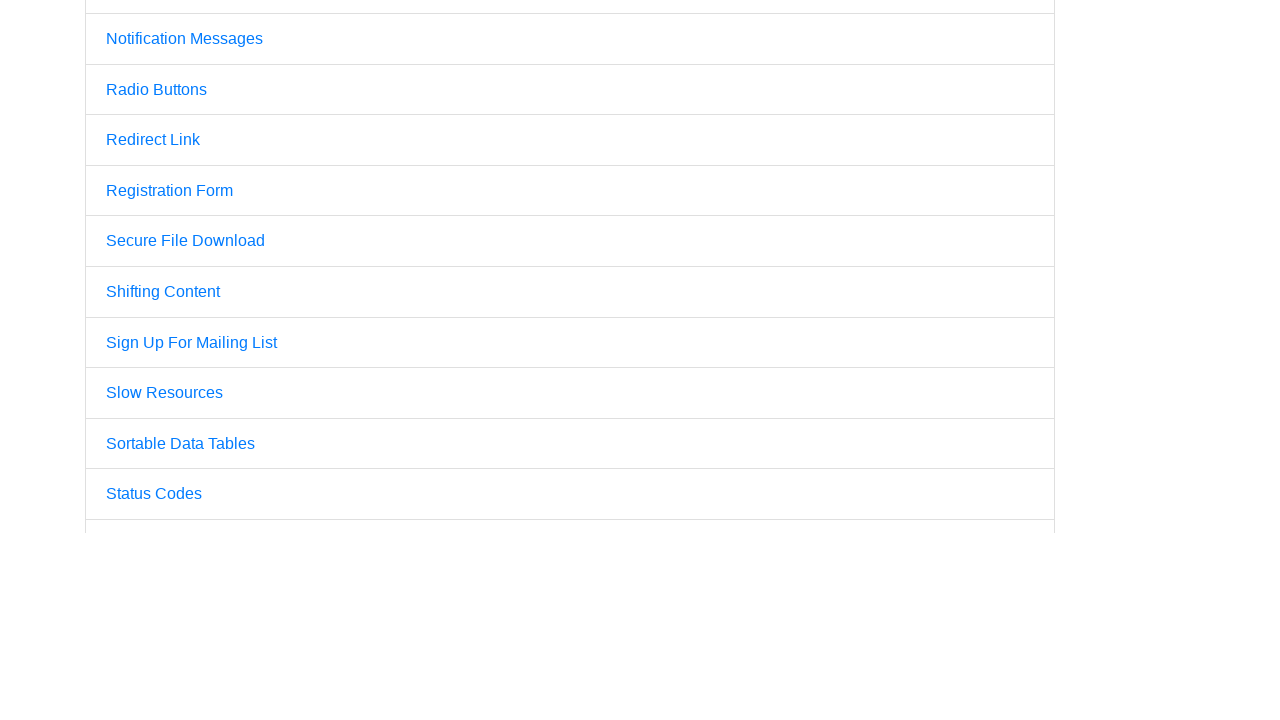

Pressed PageUp key to scroll up (second press)
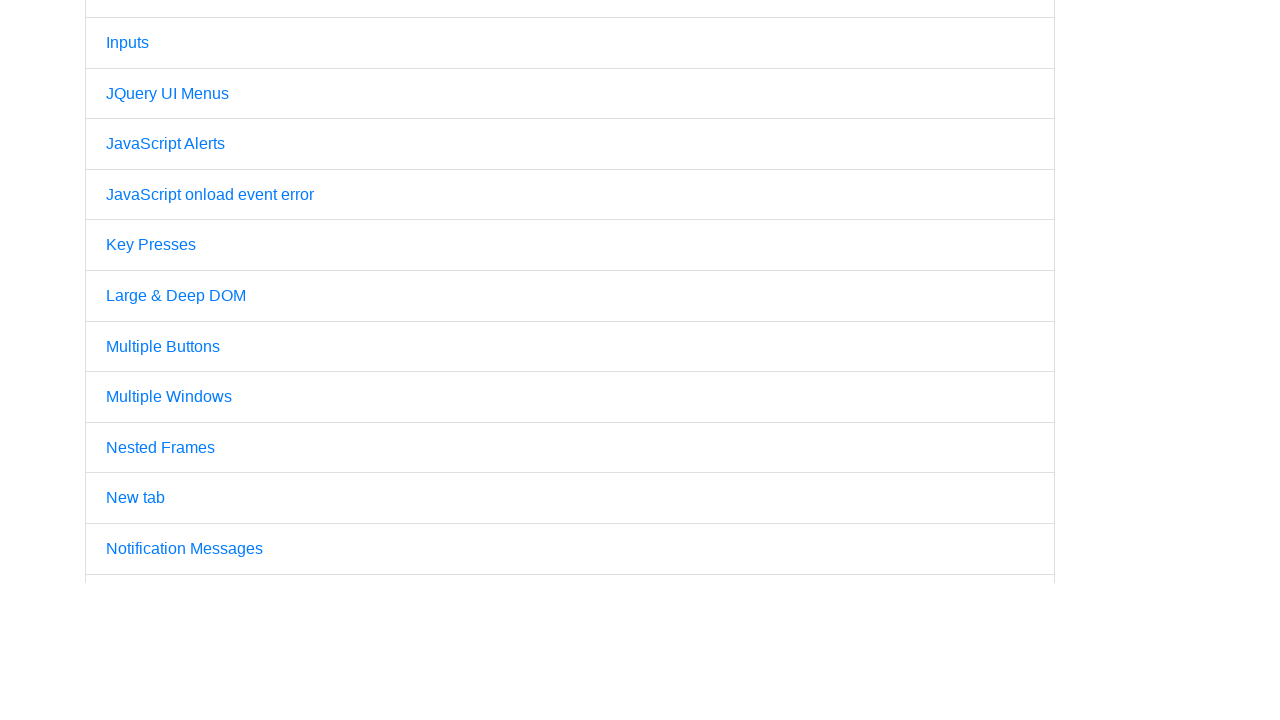

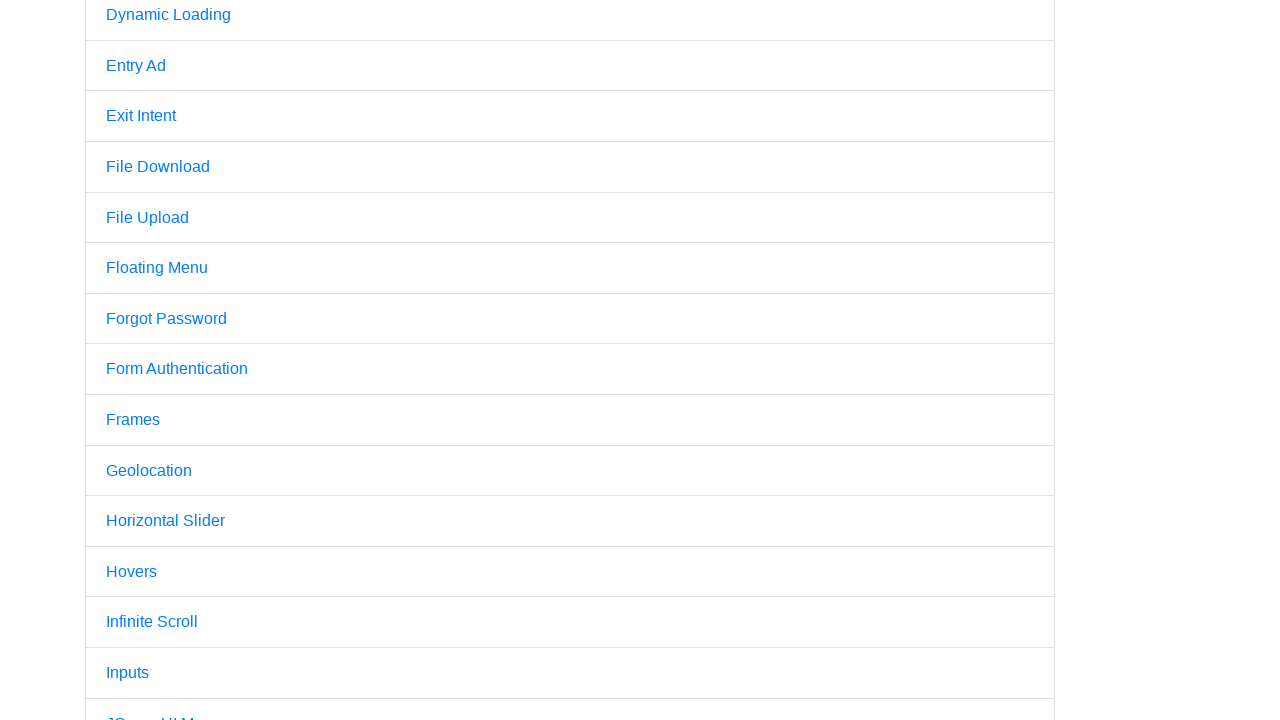